Tests that edits are saved when the input field loses focus (blur event)

Starting URL: https://demo.playwright.dev/todomvc

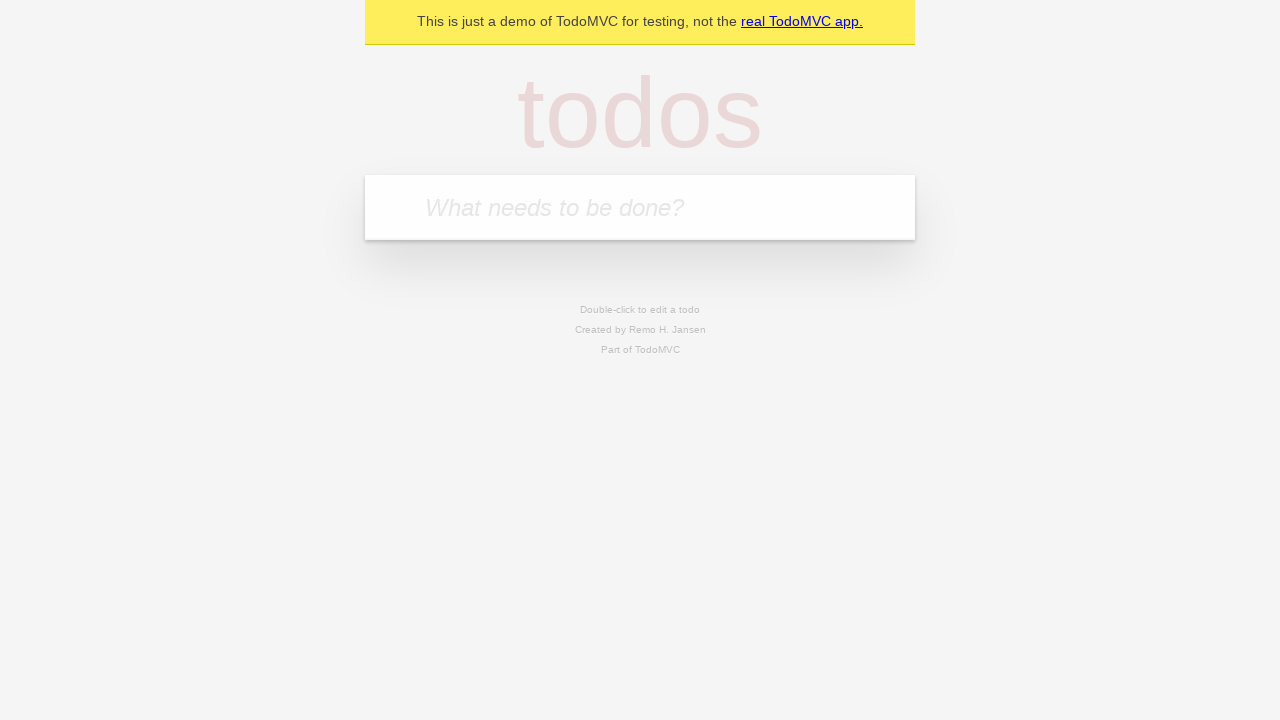

Filled input field with first todo: 'buy some cheese' on internal:attr=[placeholder="What needs to be done?"i]
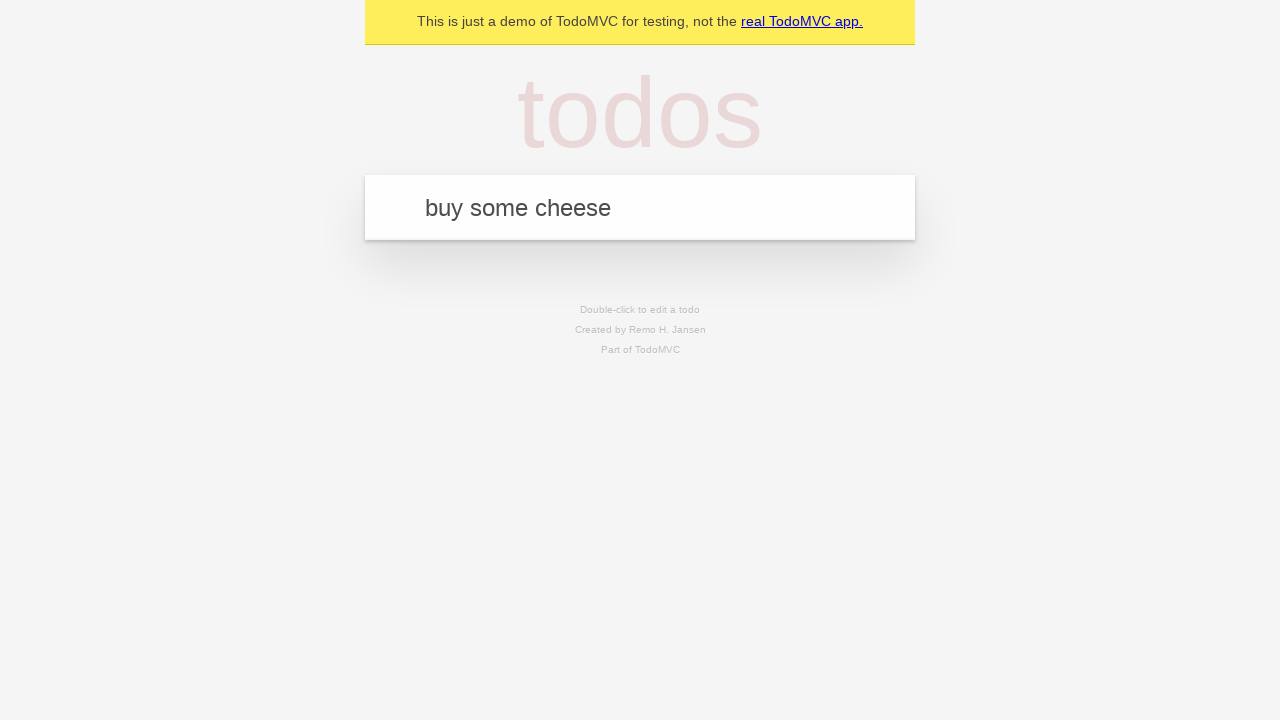

Pressed Enter to add first todo on internal:attr=[placeholder="What needs to be done?"i]
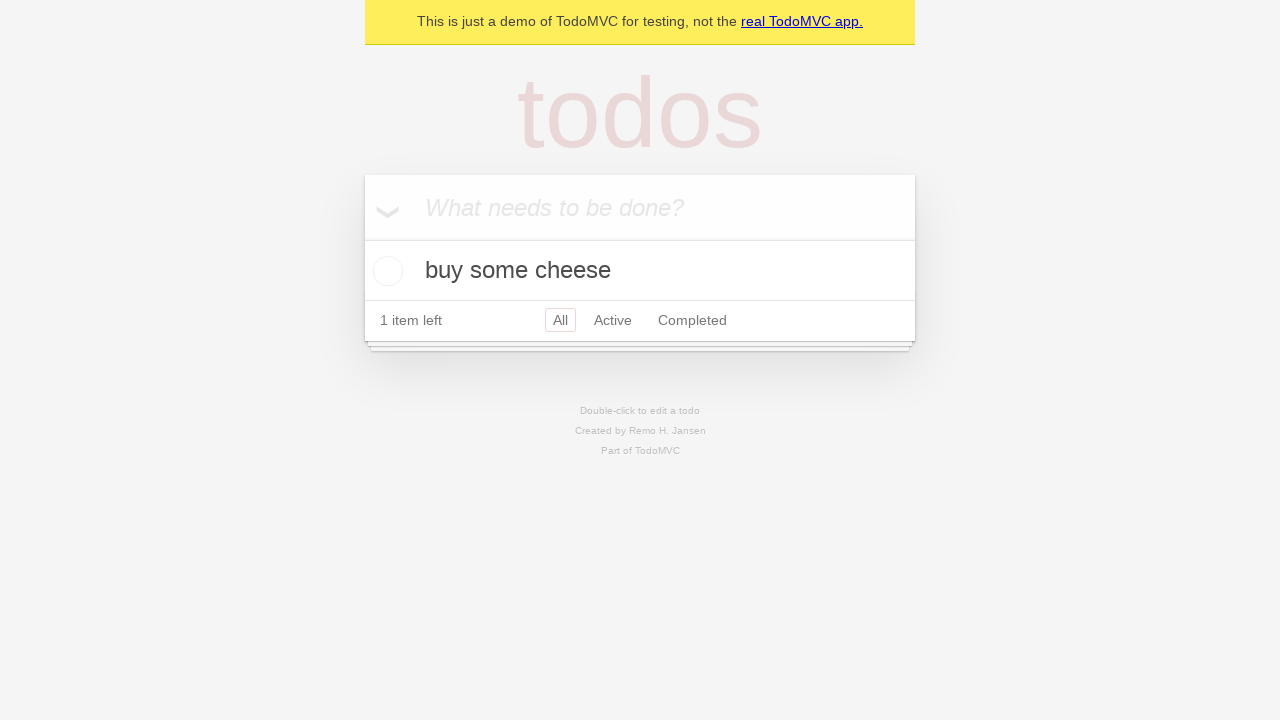

Filled input field with second todo: 'feed the cat' on internal:attr=[placeholder="What needs to be done?"i]
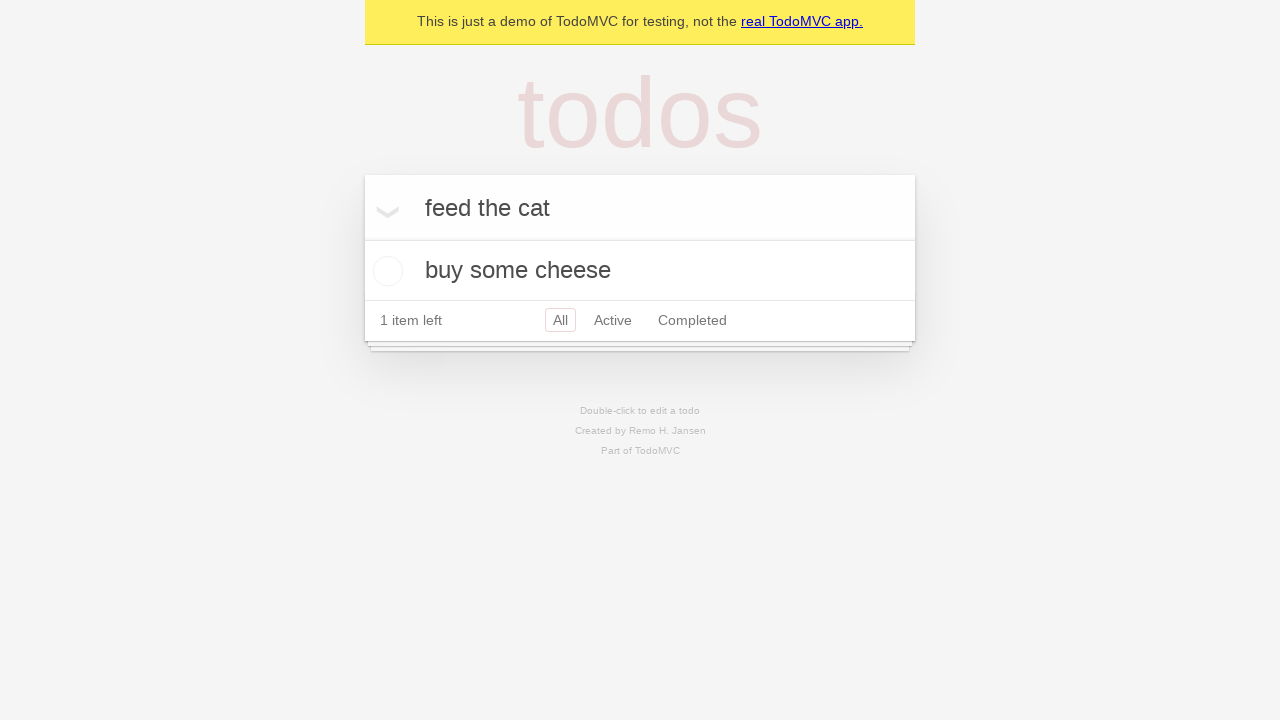

Pressed Enter to add second todo on internal:attr=[placeholder="What needs to be done?"i]
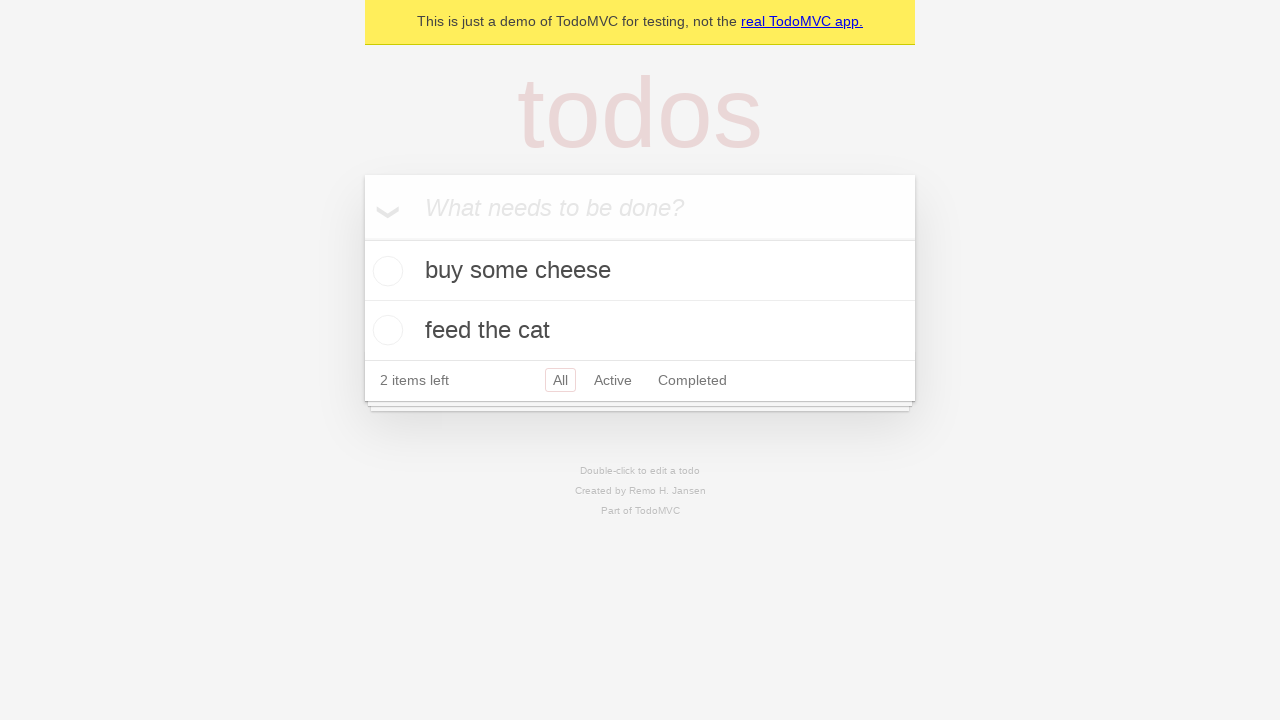

Filled input field with third todo: 'book a doctors appointment' on internal:attr=[placeholder="What needs to be done?"i]
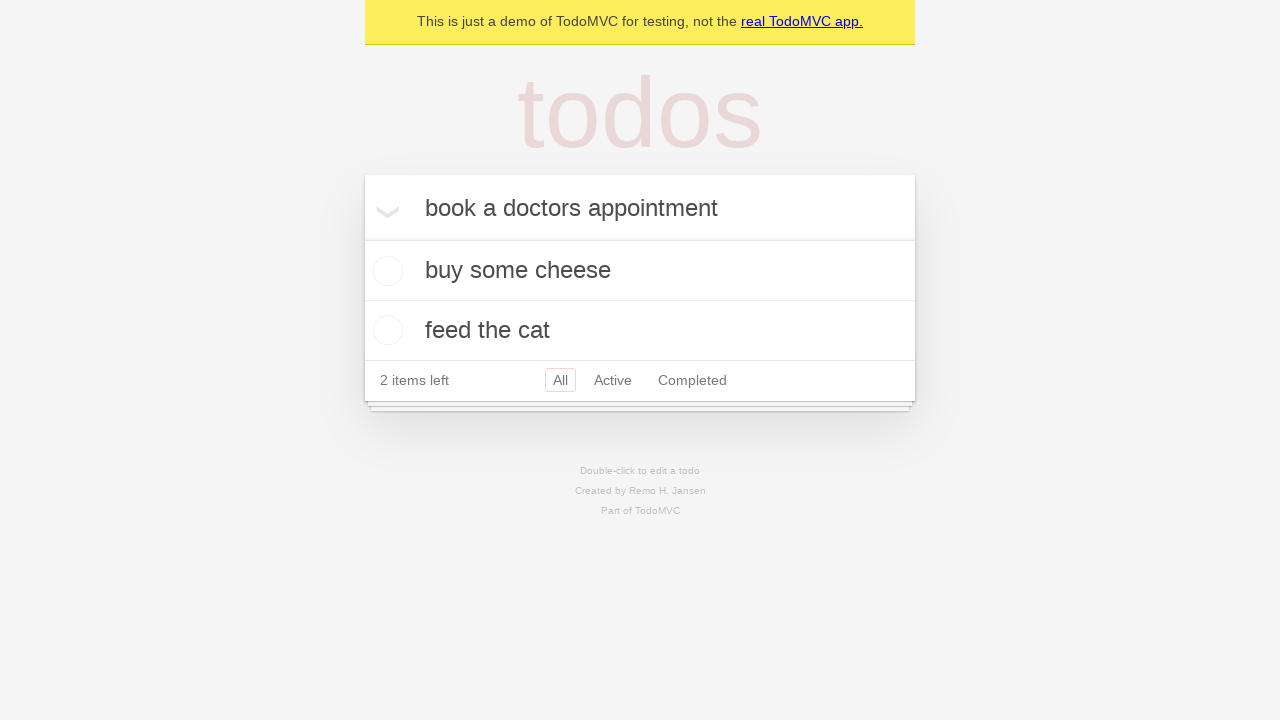

Pressed Enter to add third todo on internal:attr=[placeholder="What needs to be done?"i]
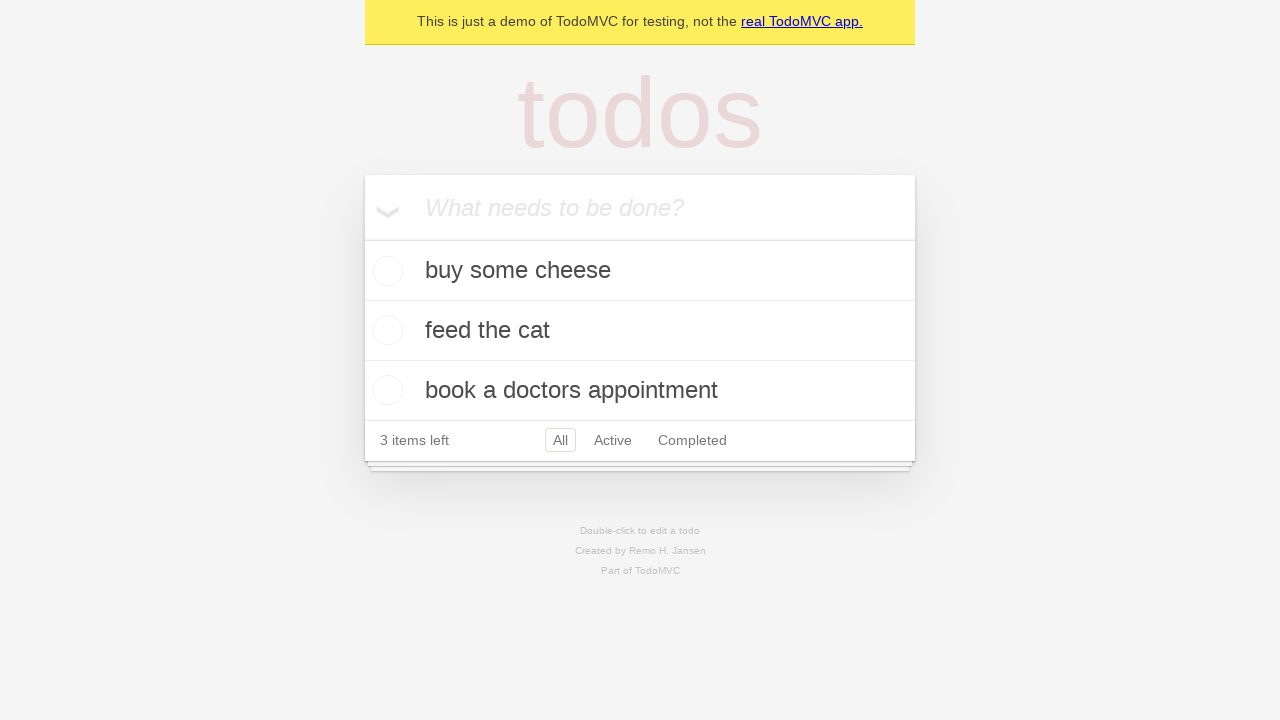

Double-clicked second todo item to enter edit mode at (640, 331) on internal:testid=[data-testid="todo-item"s] >> nth=1
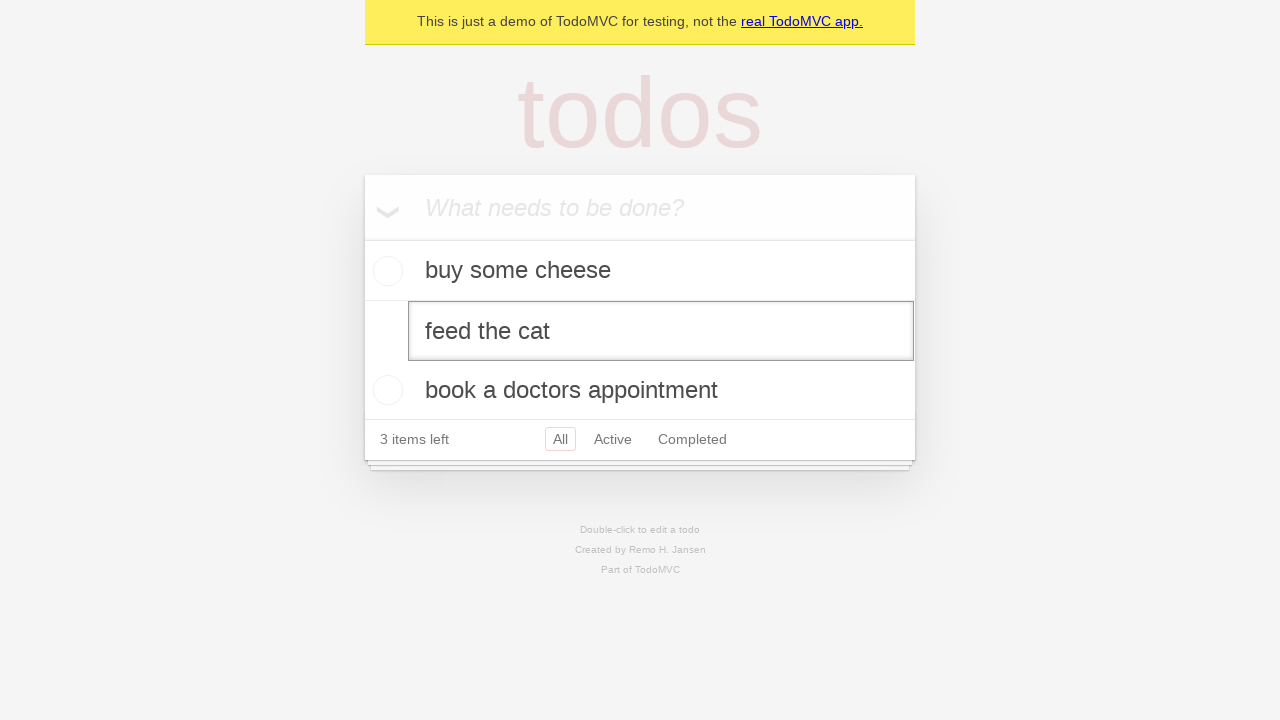

Filled edit textbox with new todo text: 'buy some sausages' on internal:testid=[data-testid="todo-item"s] >> nth=1 >> internal:role=textbox[nam
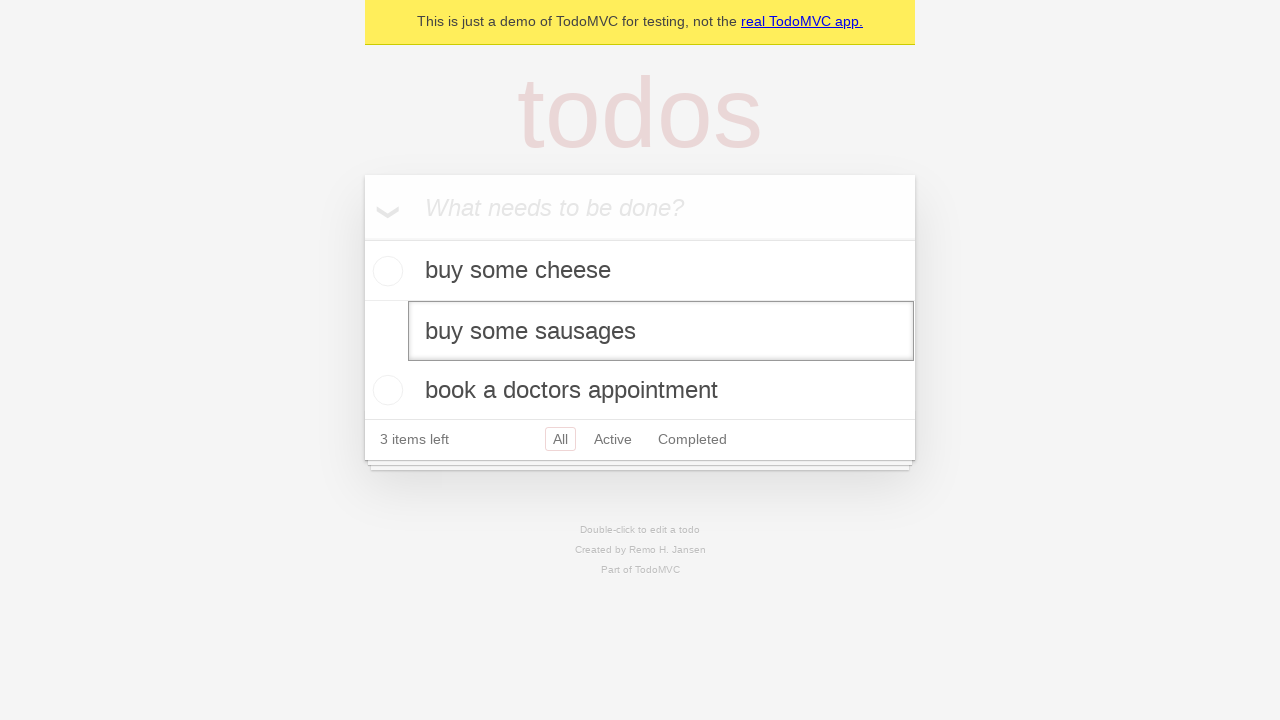

Dispatched blur event on edit textbox to save changes
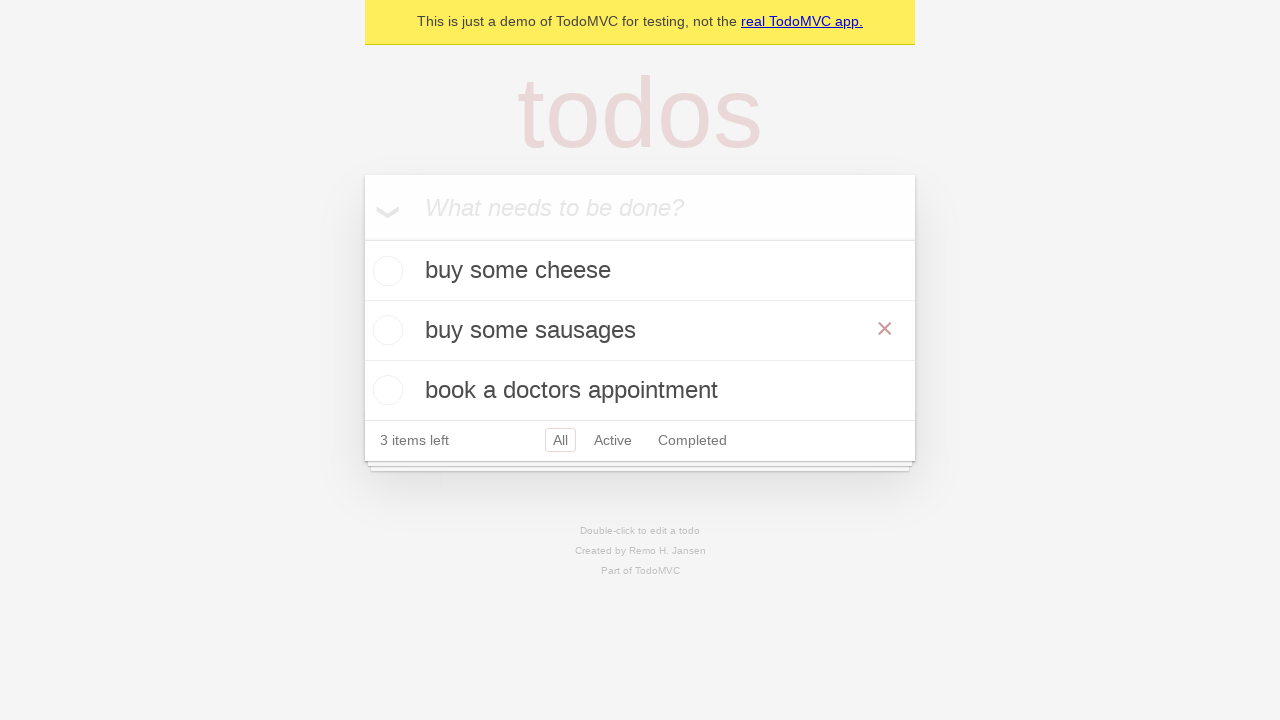

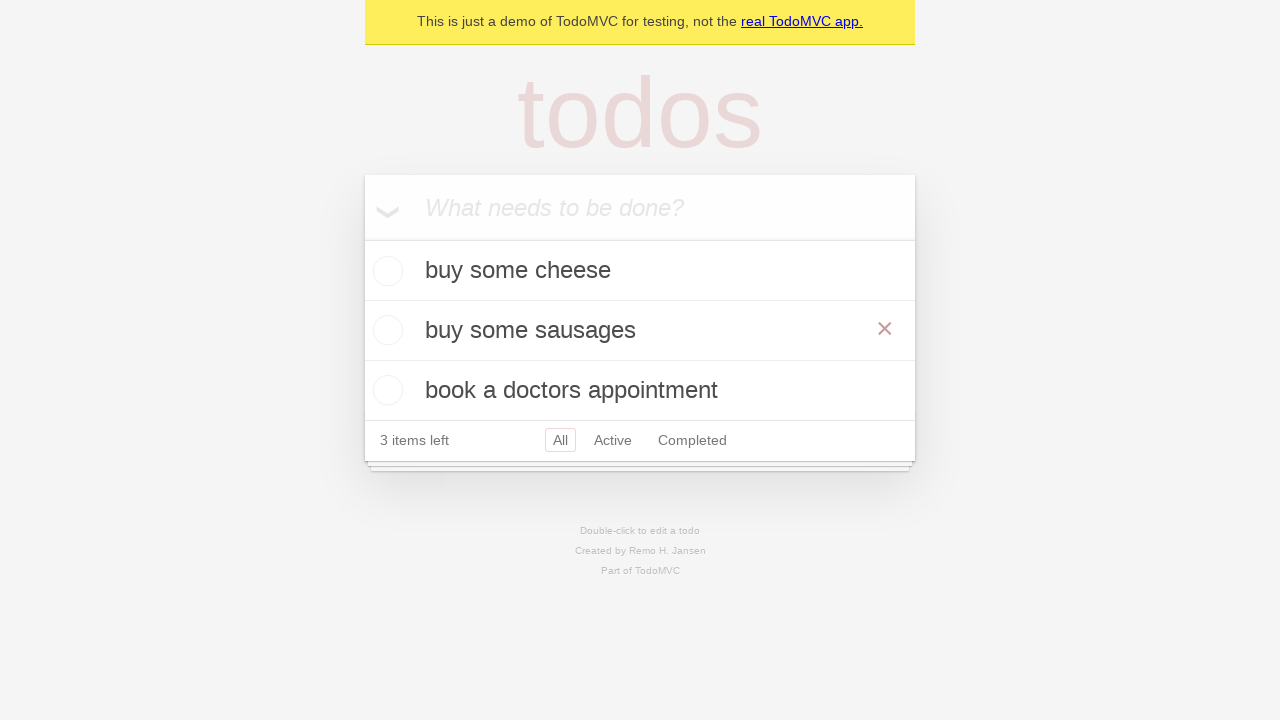